Tests the BlazeDemo homepage by verifying that it loads correctly

Starting URL: https://blazedemo.com/

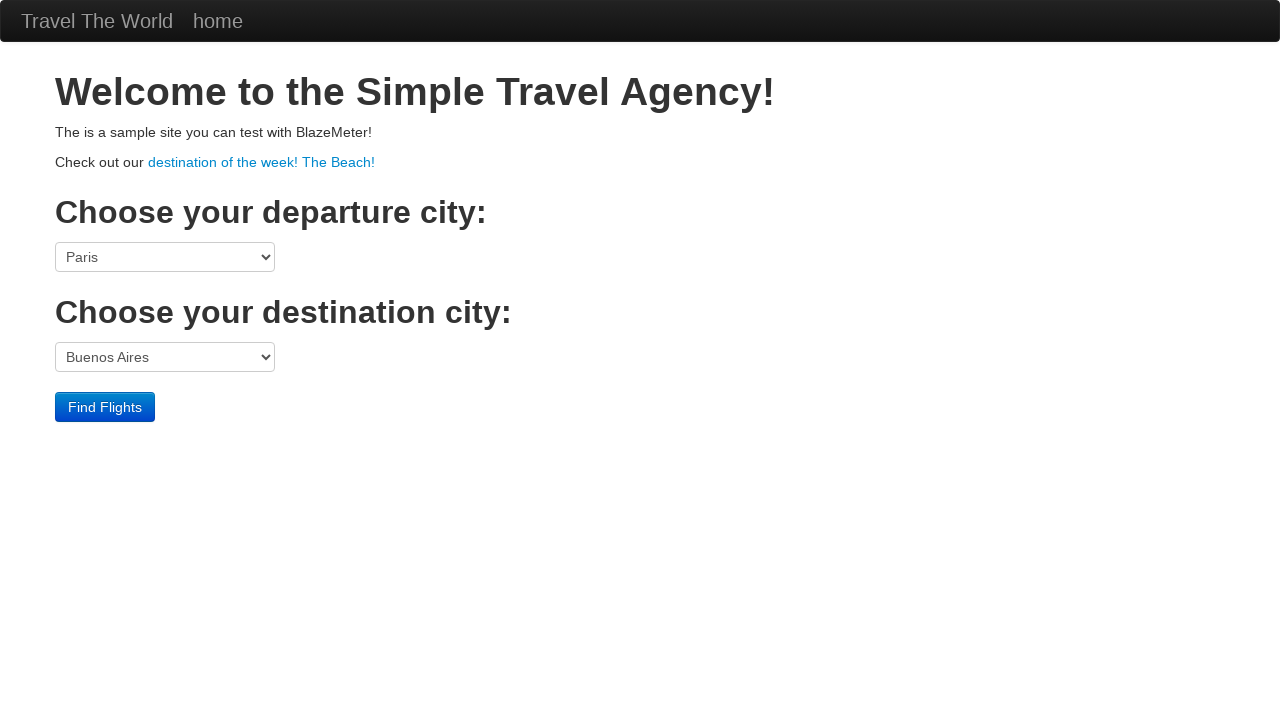

Navigated to BlazeDemo homepage
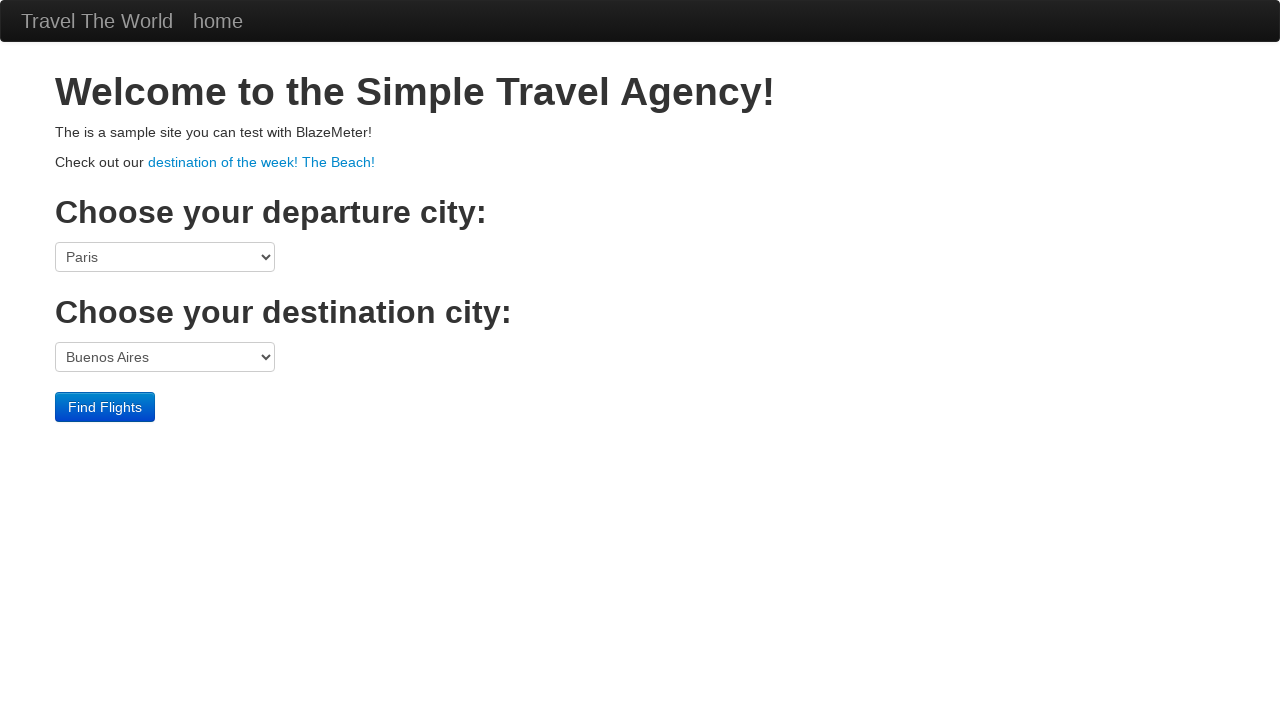

Verified homepage title is 'BlazeDemo'
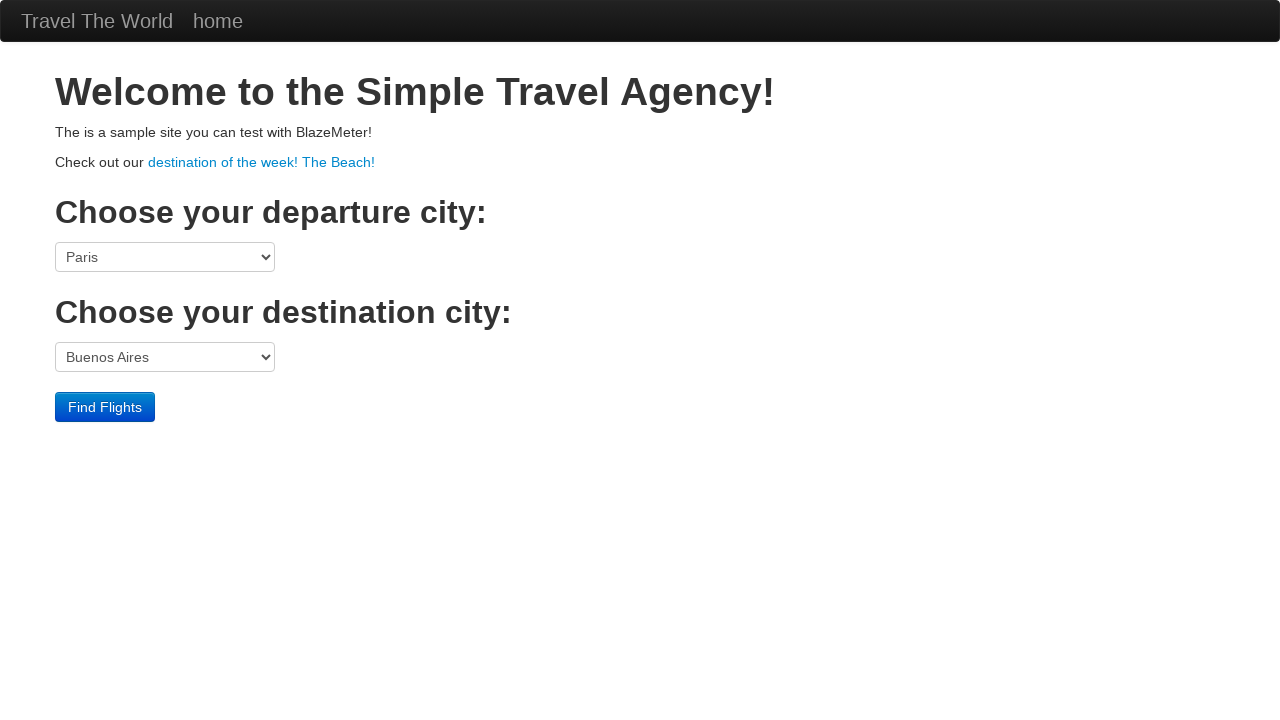

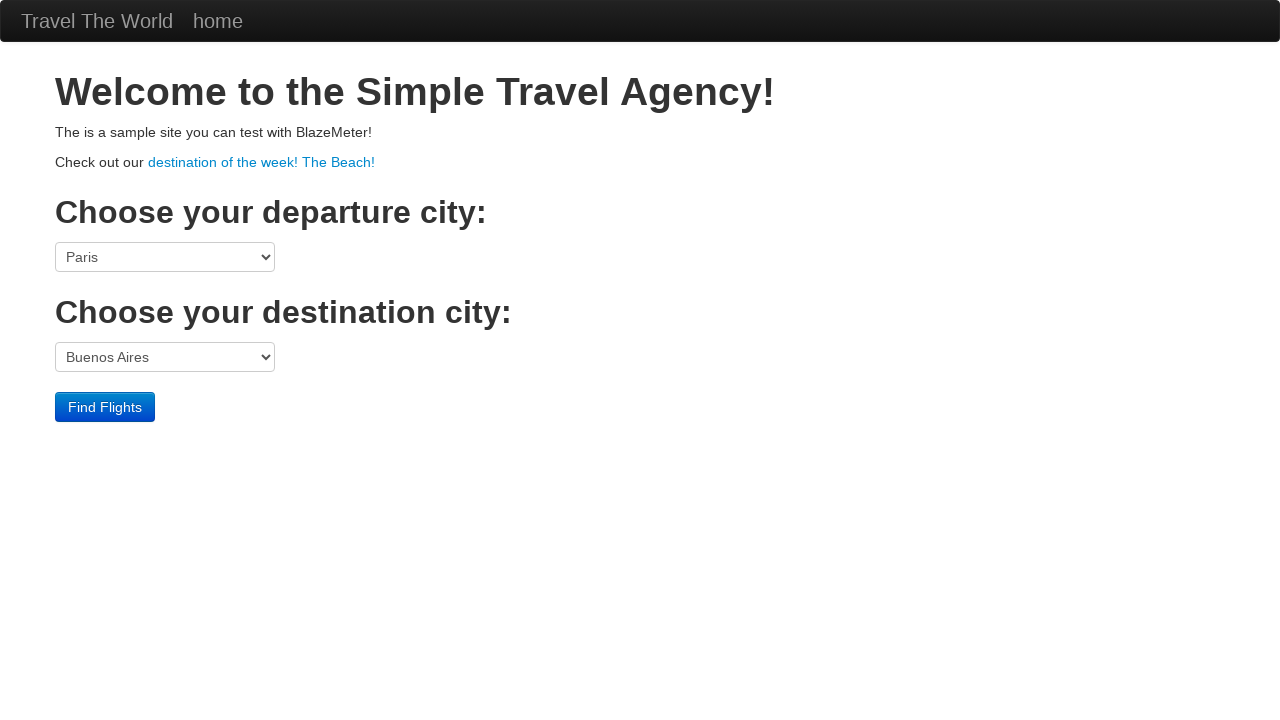